Tests multi-level menu navigation by hovering over menu items to reveal submenus and clicking on a nested item

Starting URL: https://demoqa.com/menu/#

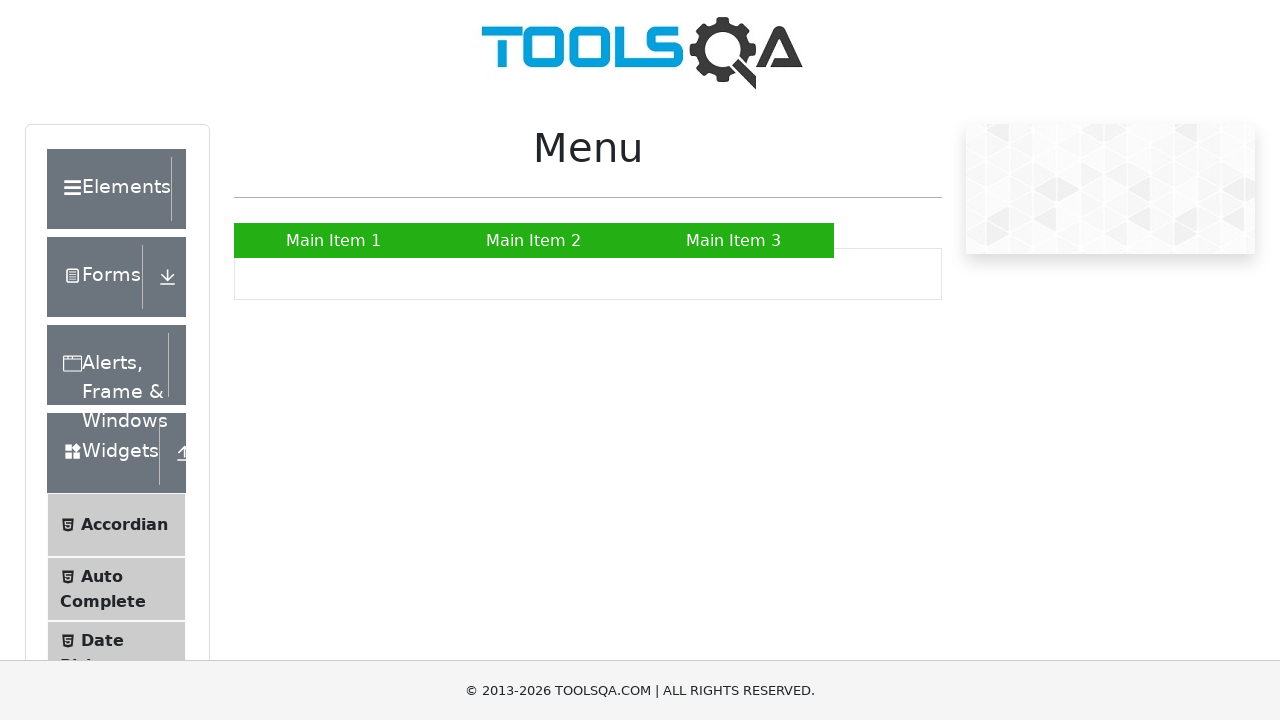

Hovered over Main Item 2 to reveal submenu at (534, 240) on a:text('Main Item 2')
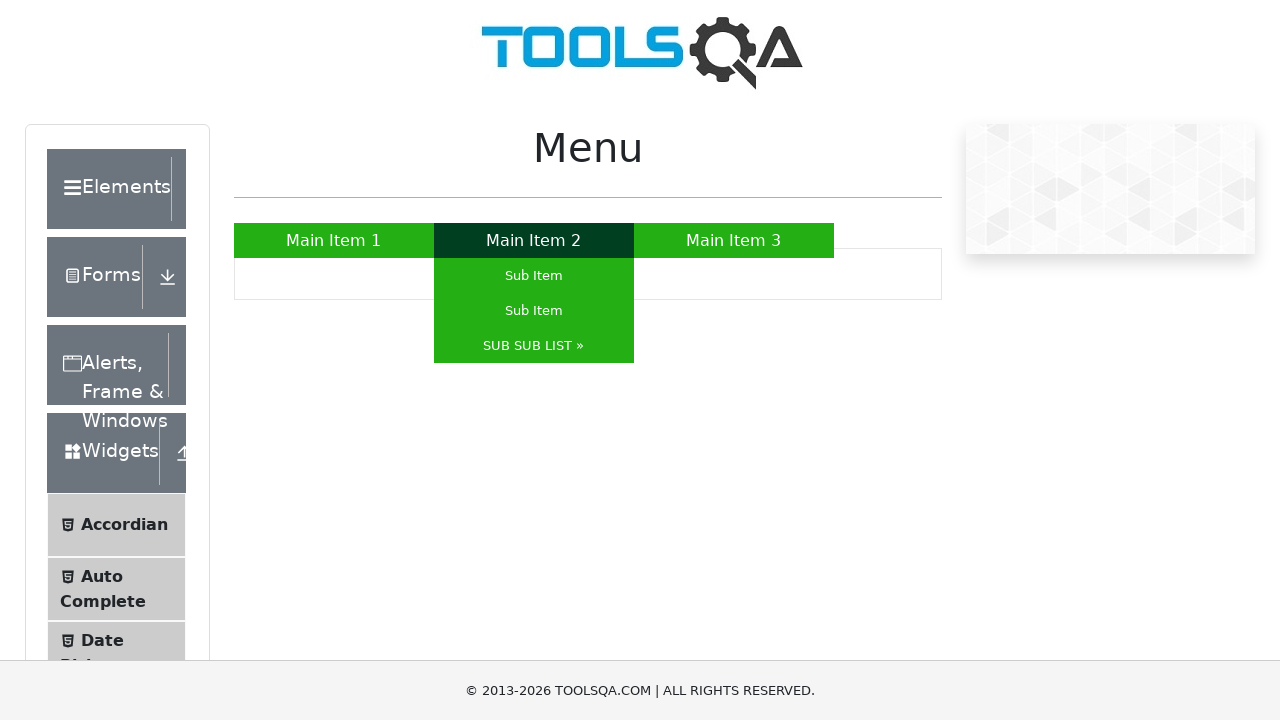

Hovered over SUB SUB LIST to reveal nested submenu at (534, 346) on a:text('SUB SUB LIST')
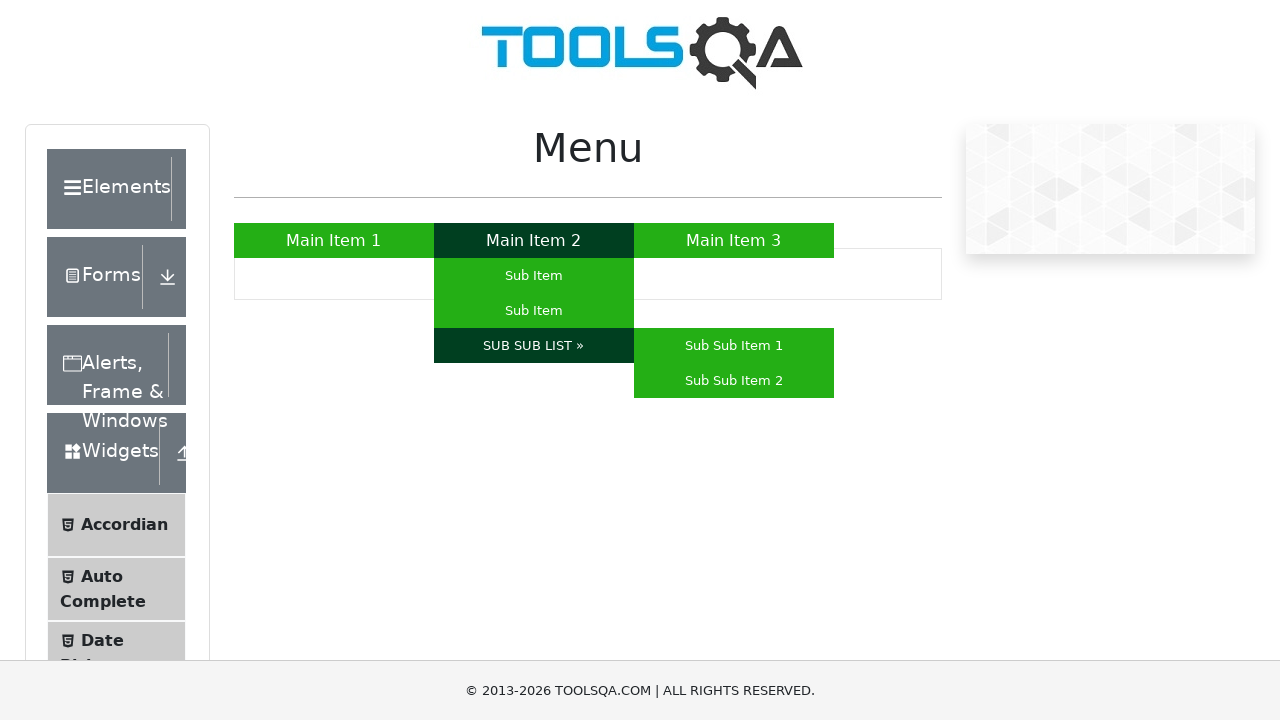

Hovered over Sub Sub Item 1 at (734, 346) on a:text('Sub Sub Item 1')
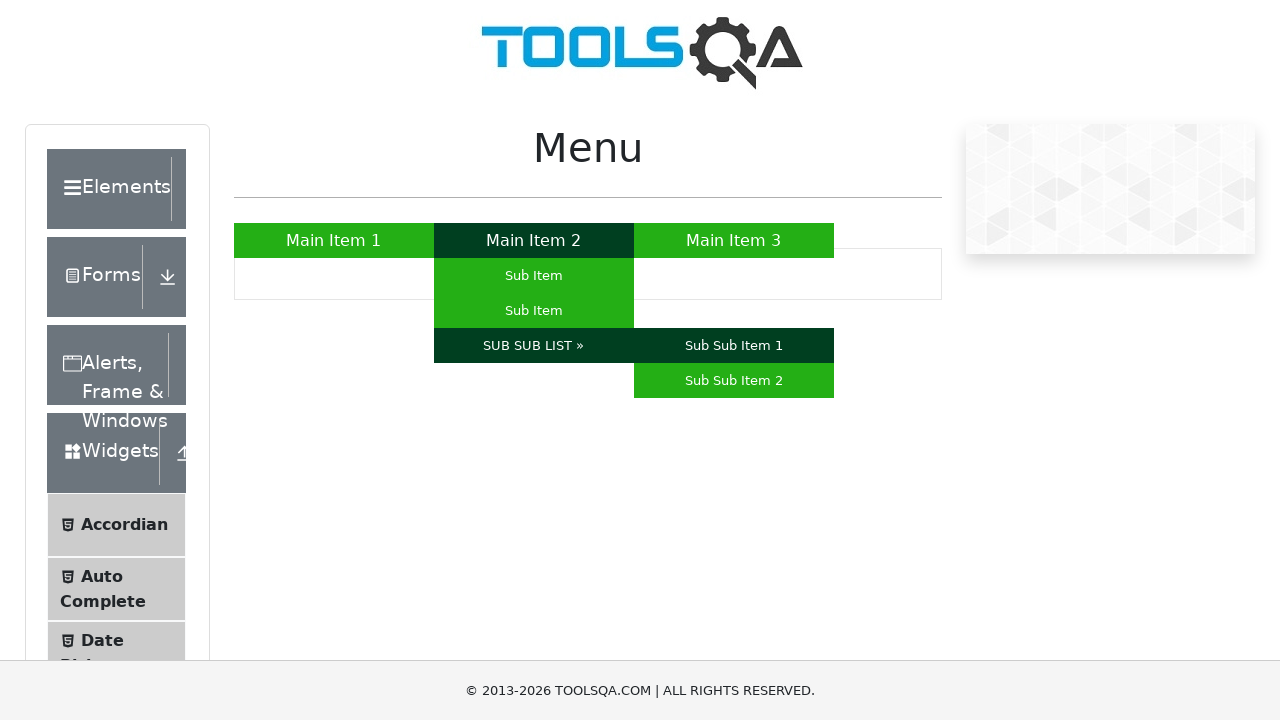

Clicked on Sub Sub Item 1 at (734, 346) on a:text('Sub Sub Item 1')
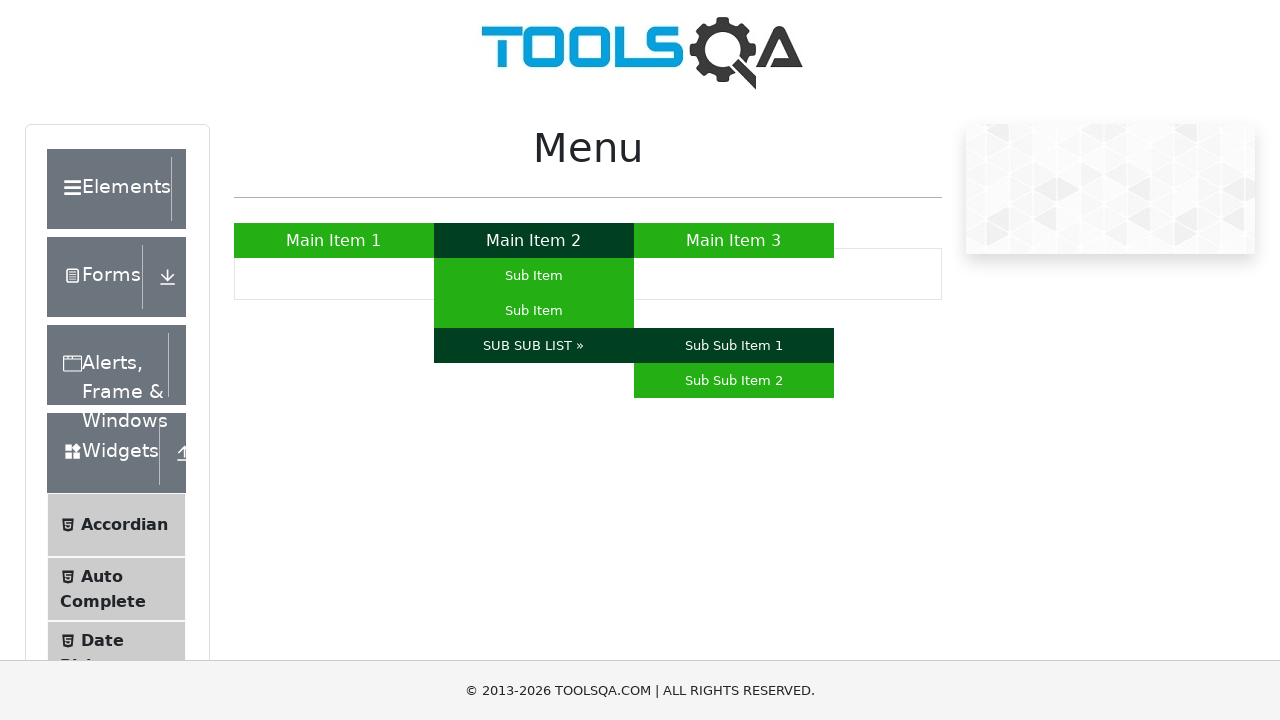

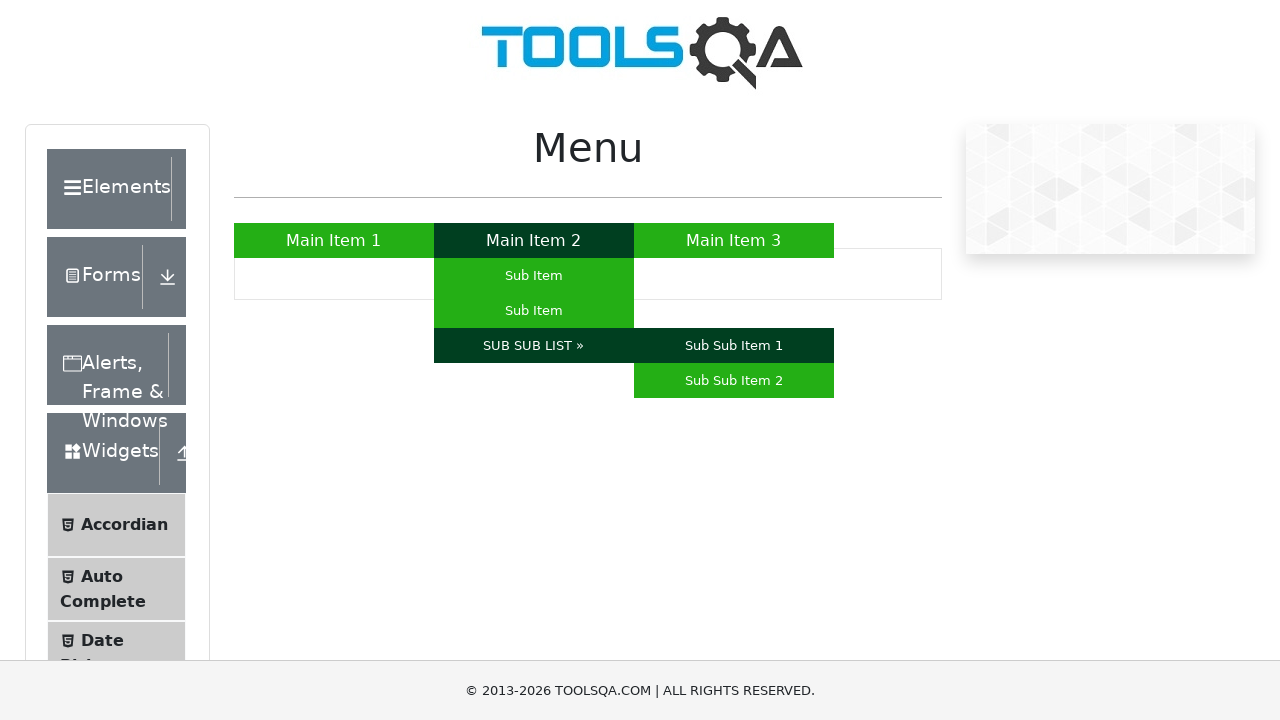